Tests the simple form page by verifying page elements are visible and have correct attributes, then fills out the form fields and submits.

Starting URL: https://v1.training-support.net/selenium/simple-form

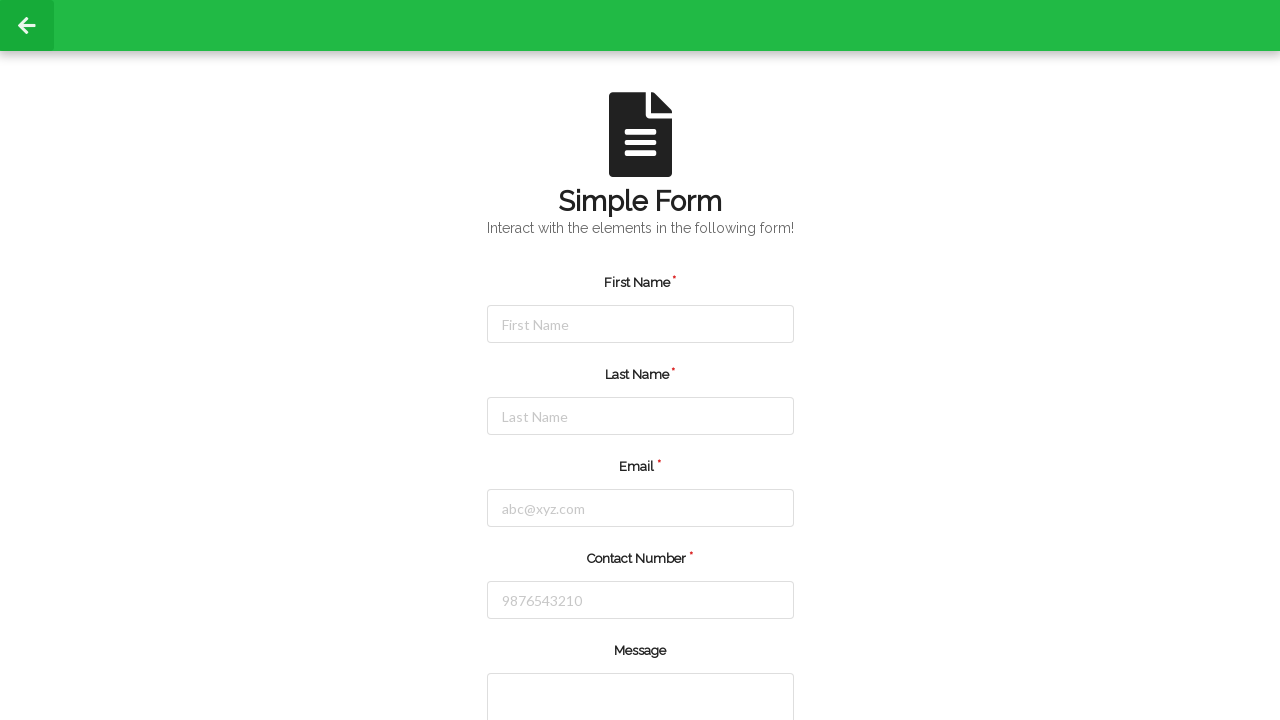

Waited for form content to become visible
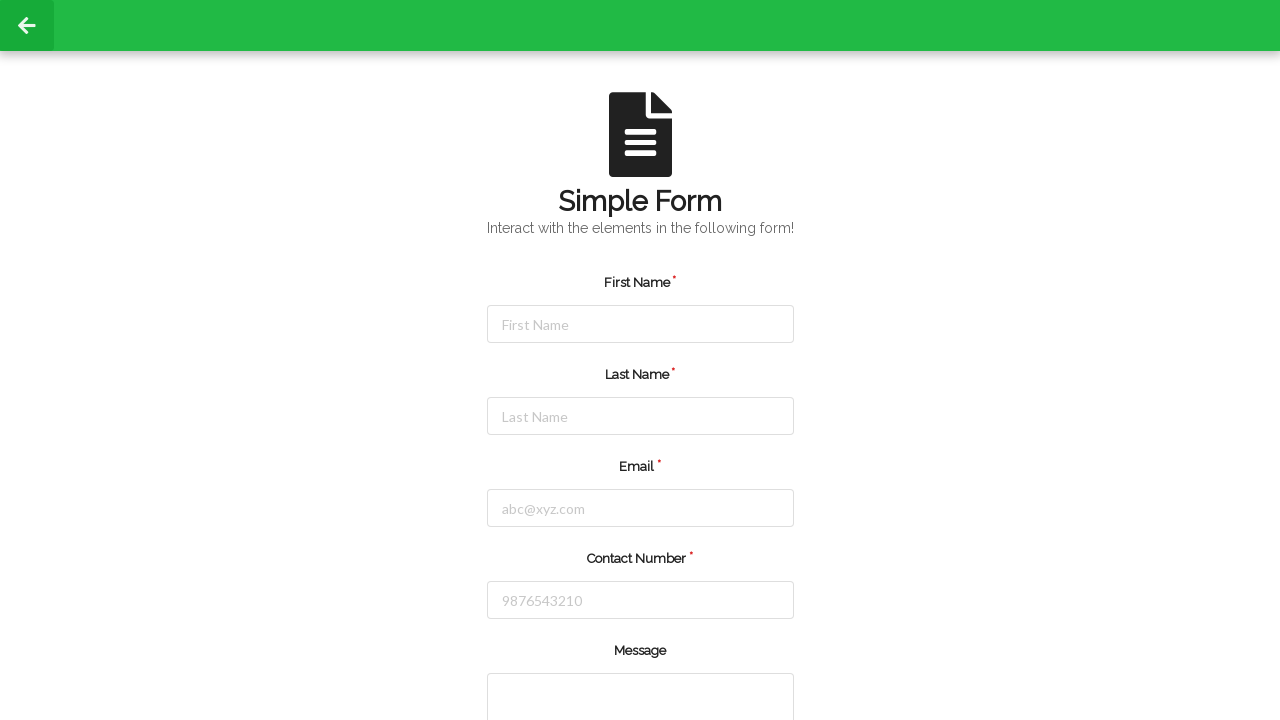

Filled first name field with 'punit' on //*[@placeholder='First Name']
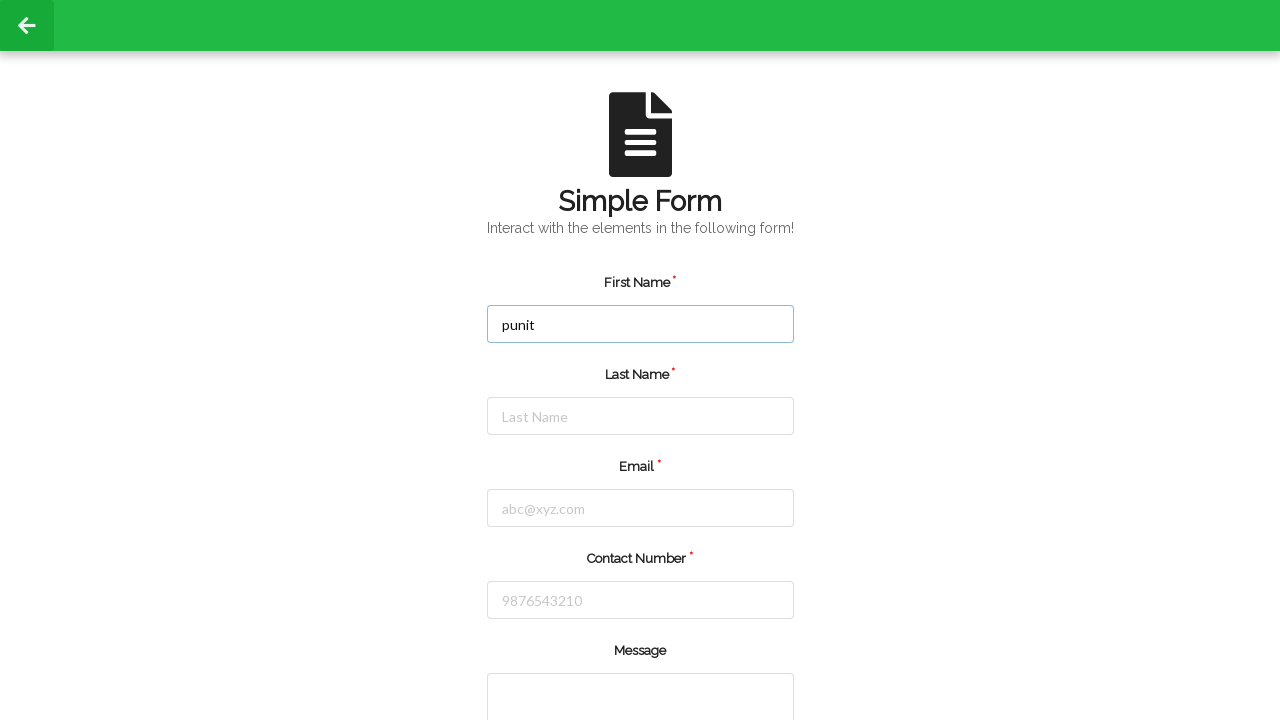

Filled last name field with 'kumar' on //*[@placeholder='Last Name']
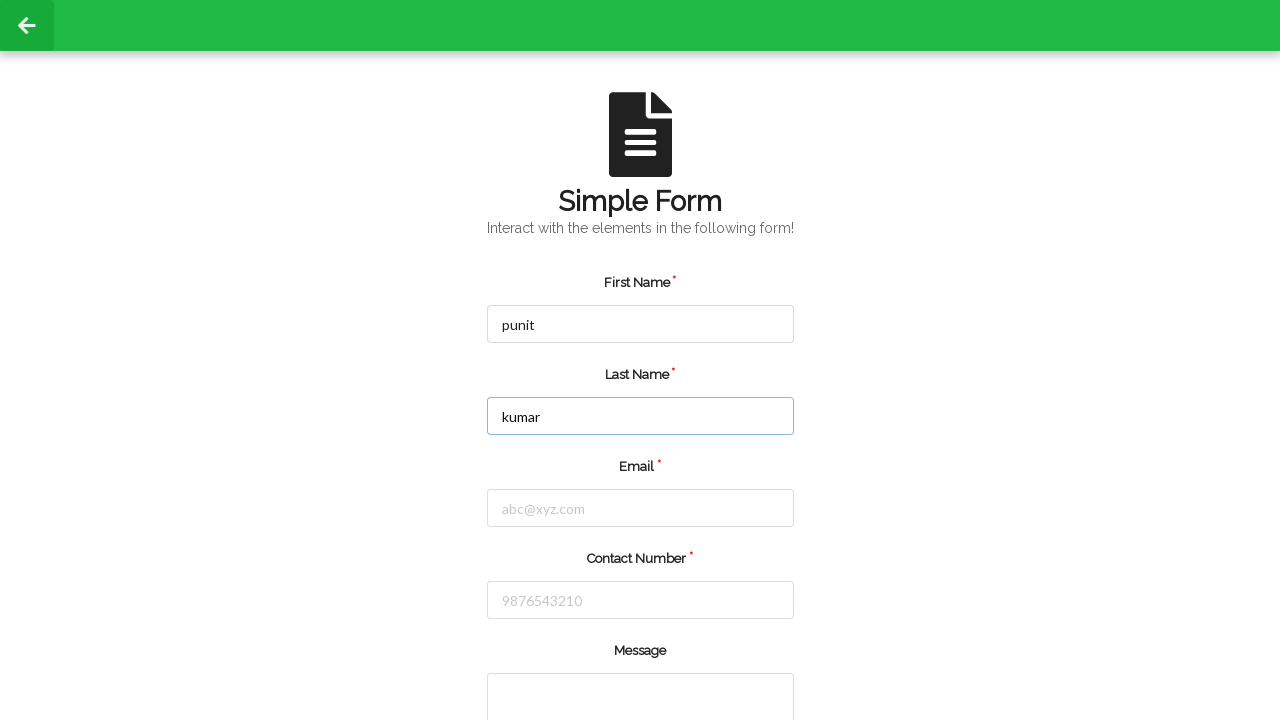

Filled email field with 'punit@gmail.com' on [type='email']
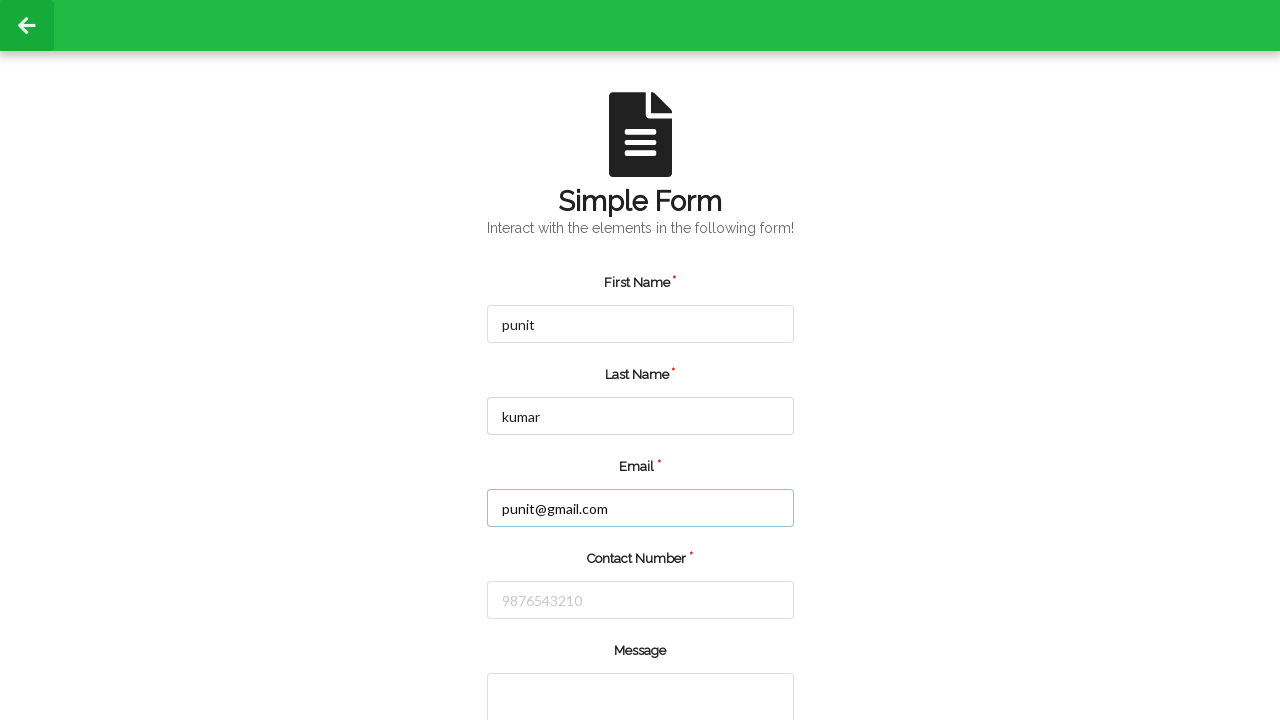

Filled phone number field with '1234567898' on [type='tel']
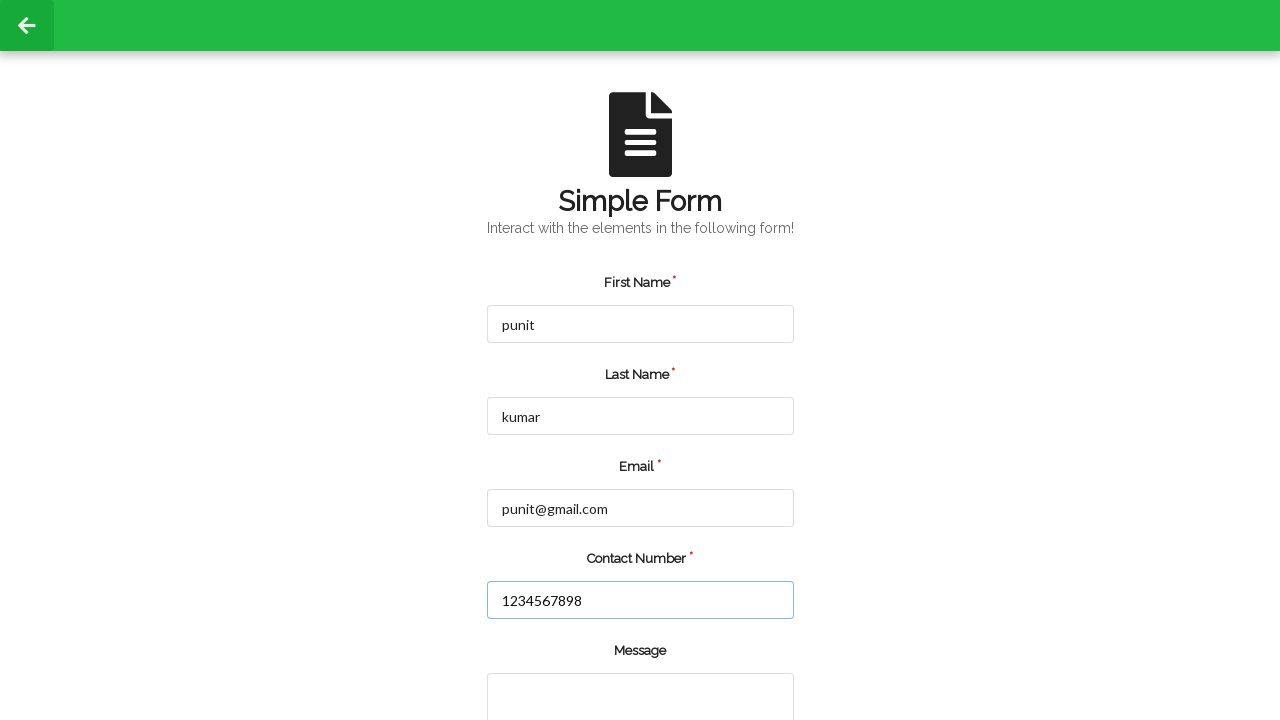

Clicked the green submit button to submit the form at (558, 660) on (//*[@class='ui green button'])[1]
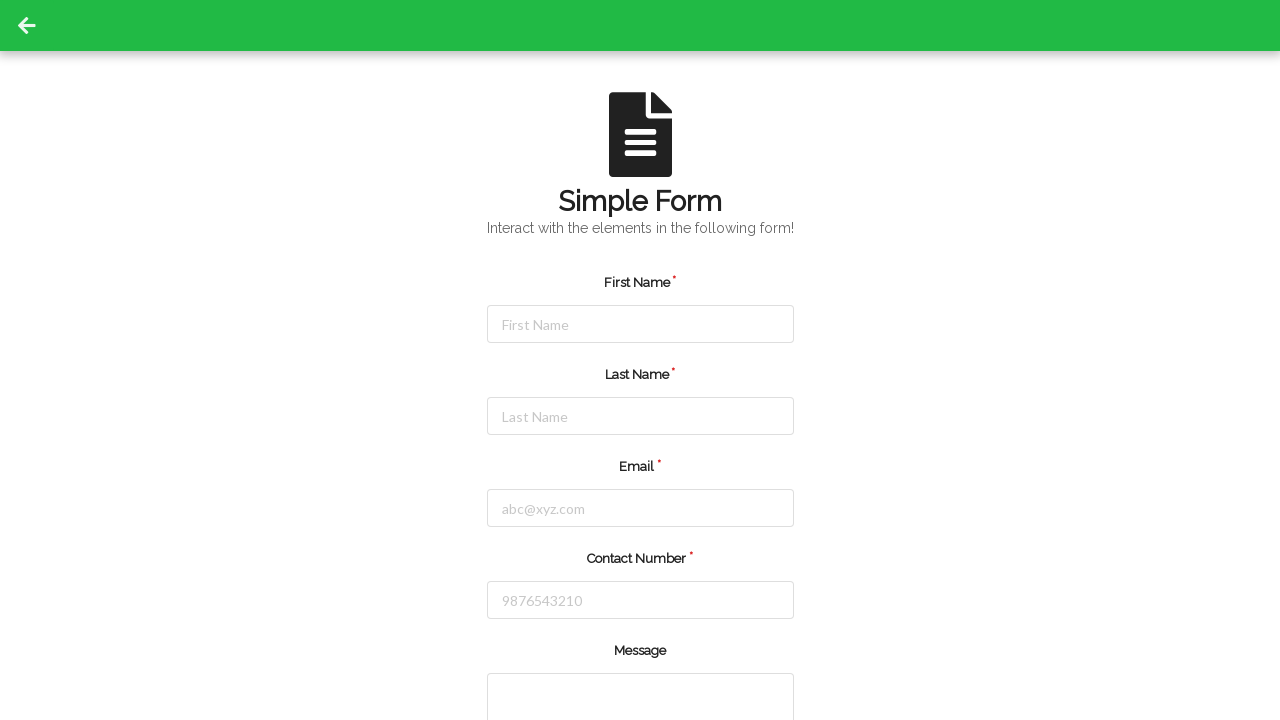

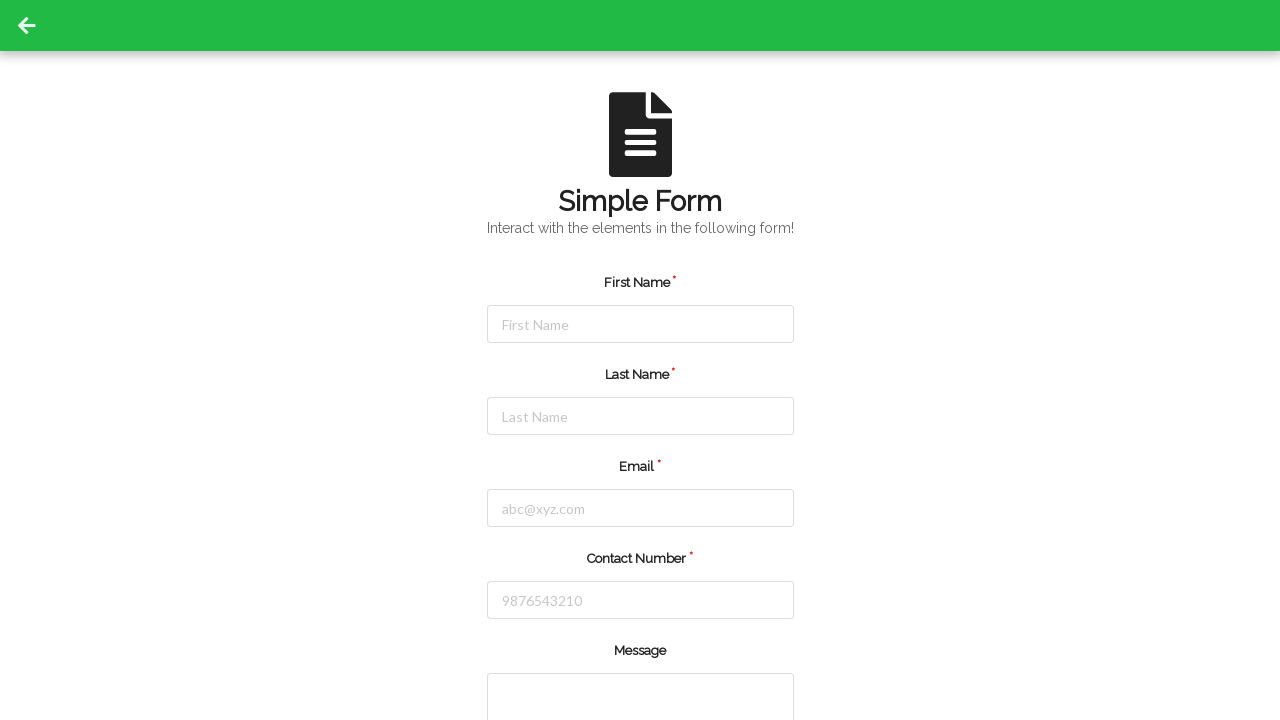